Tests JavaScript alert handling by clicking a button to trigger an alert and then accepting it

Starting URL: http://formy-project.herokuapp.com/switch-window

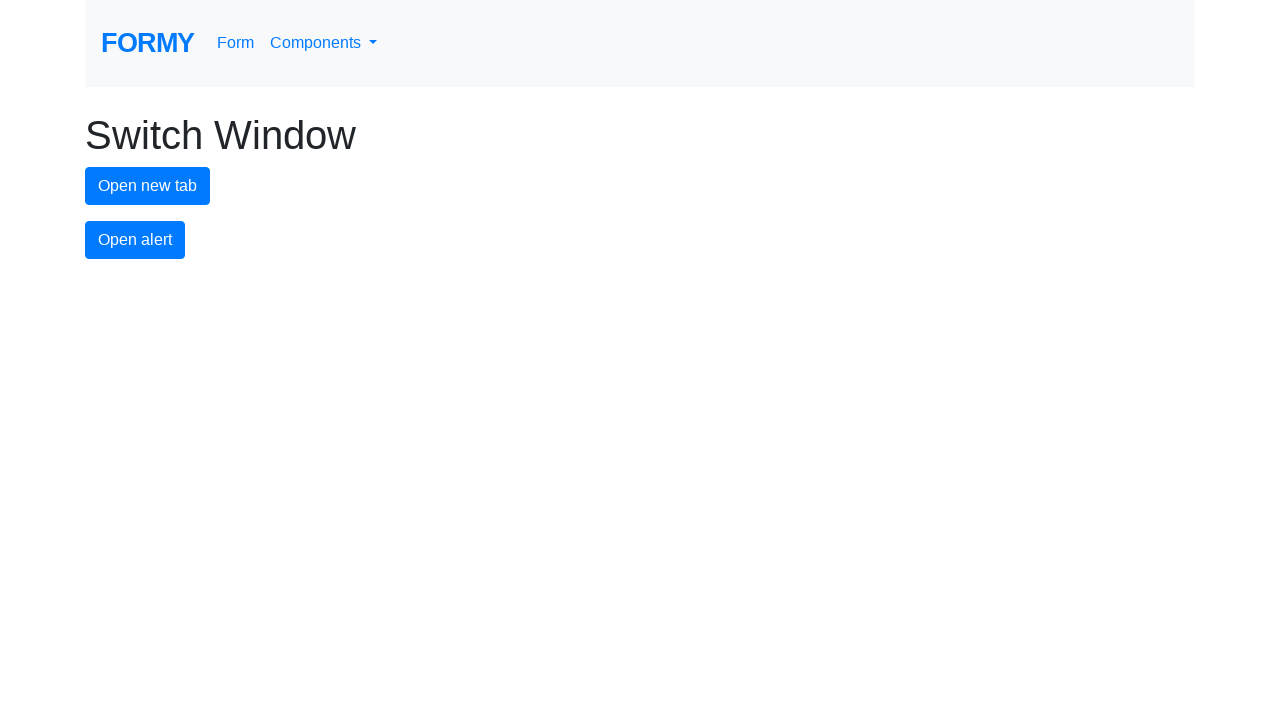

Clicked alert button to trigger JavaScript alert at (135, 240) on #alert-button
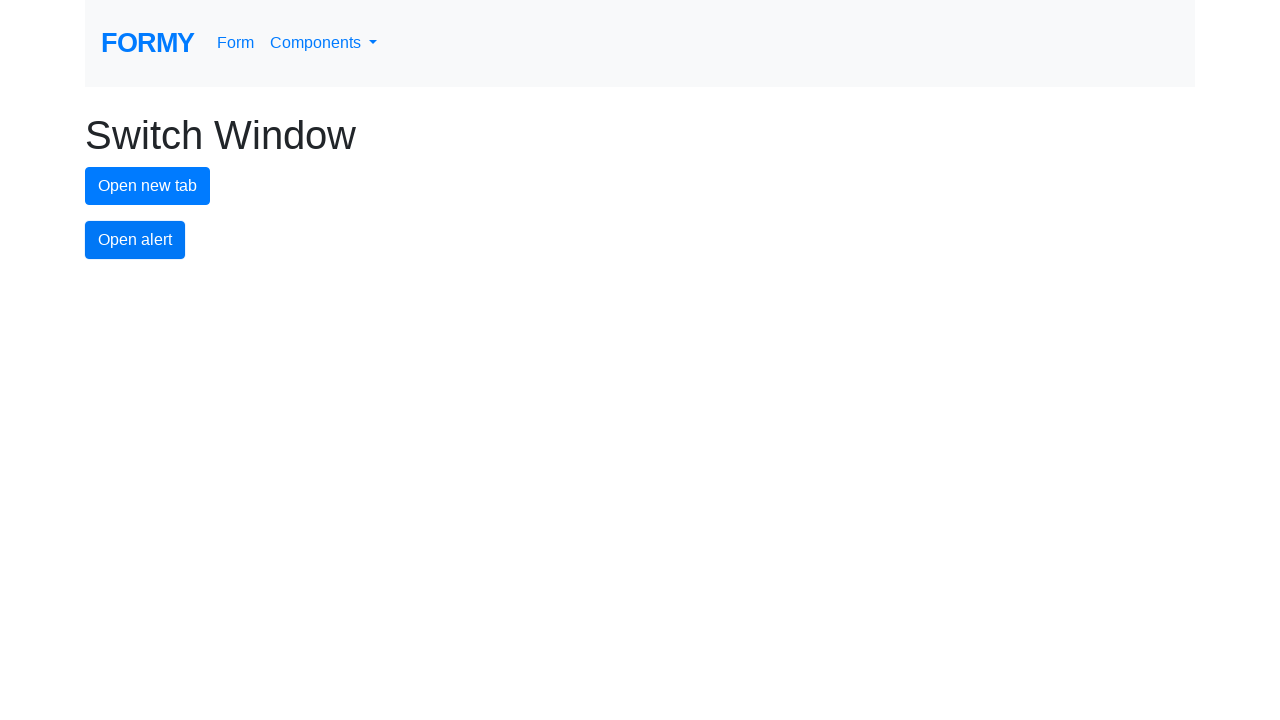

Set up dialog handler to accept alert
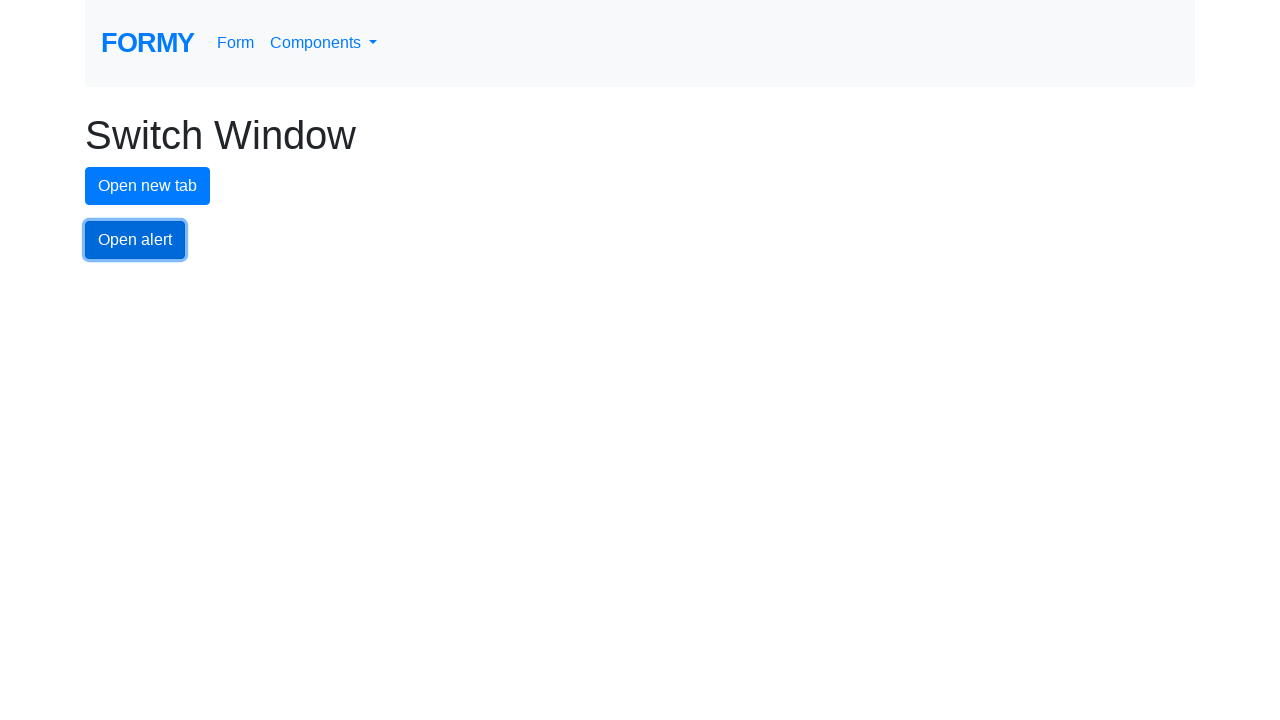

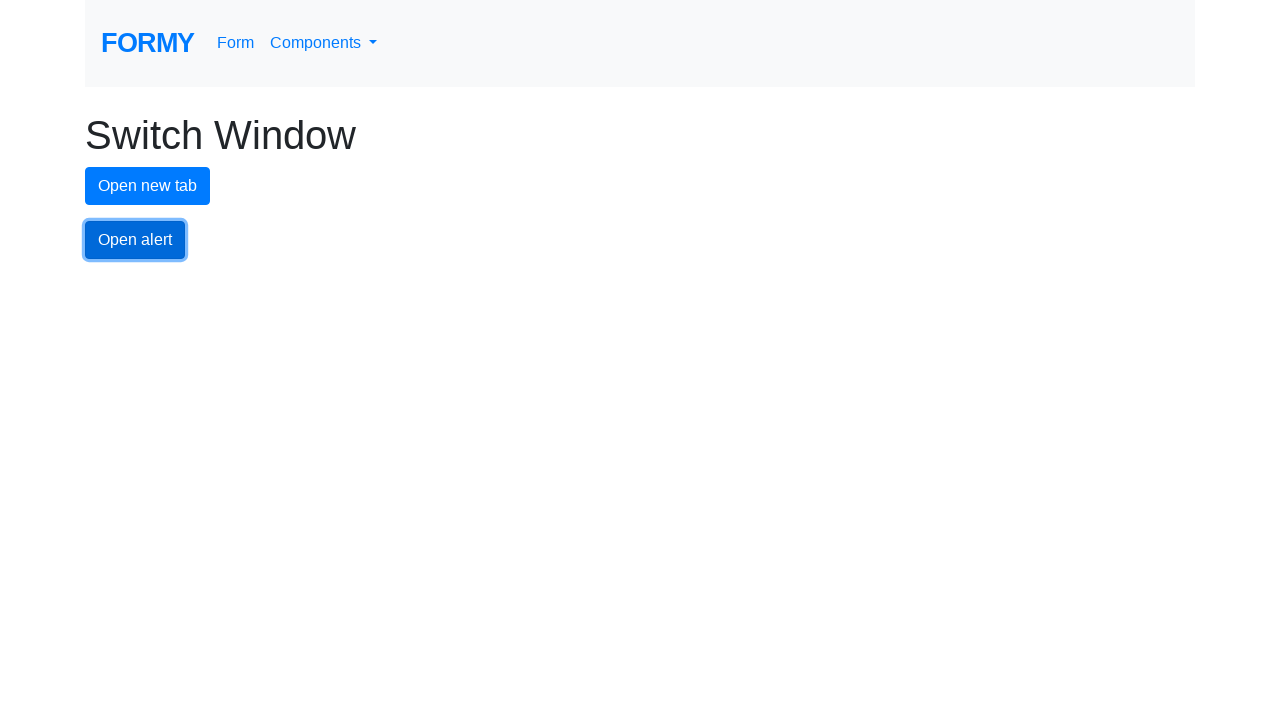